Navigates to the DemoBlaze store homepage and verifies the page title

Starting URL: https://www.demoblaze.com/

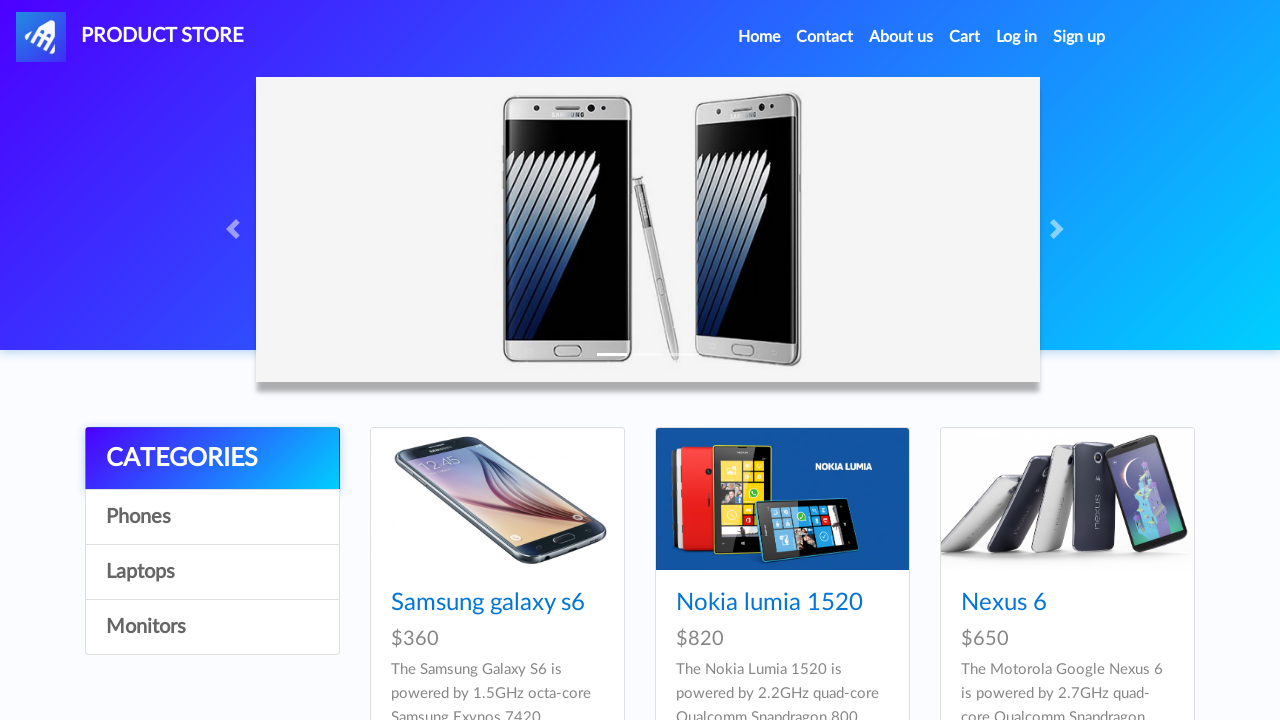

Navigated to DemoBlaze store homepage
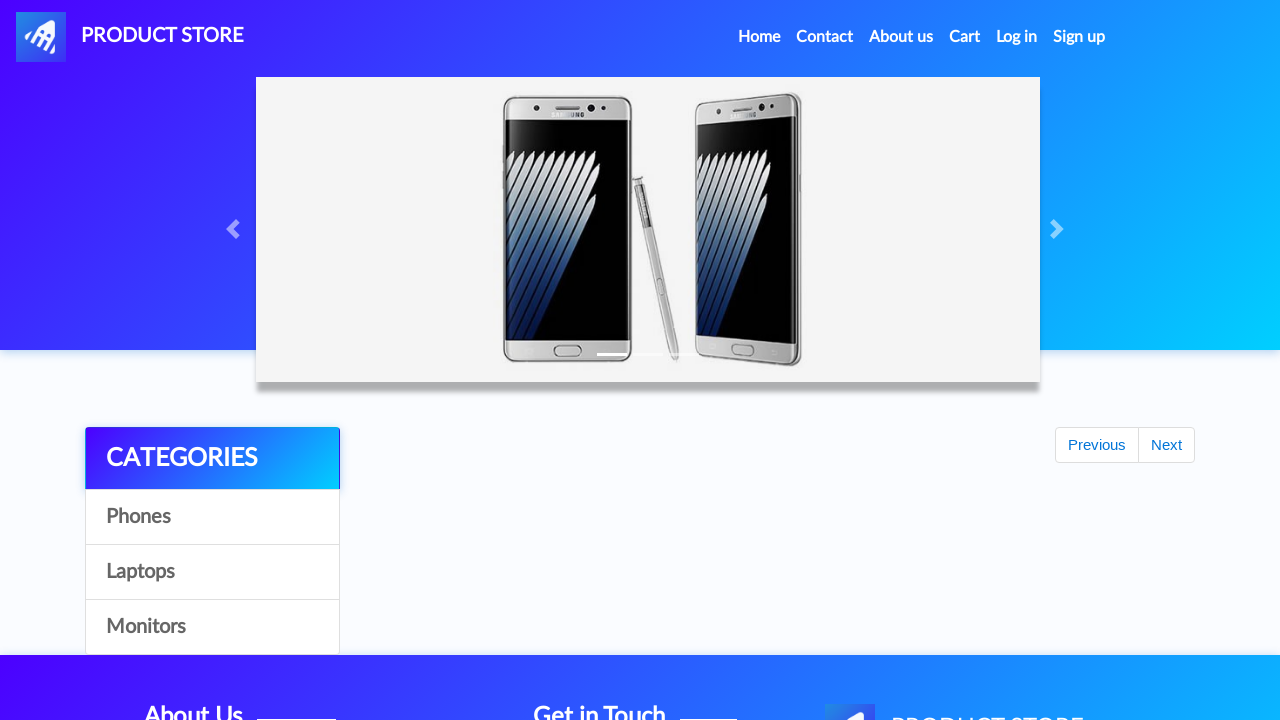

Verified page title matches 'STORE'
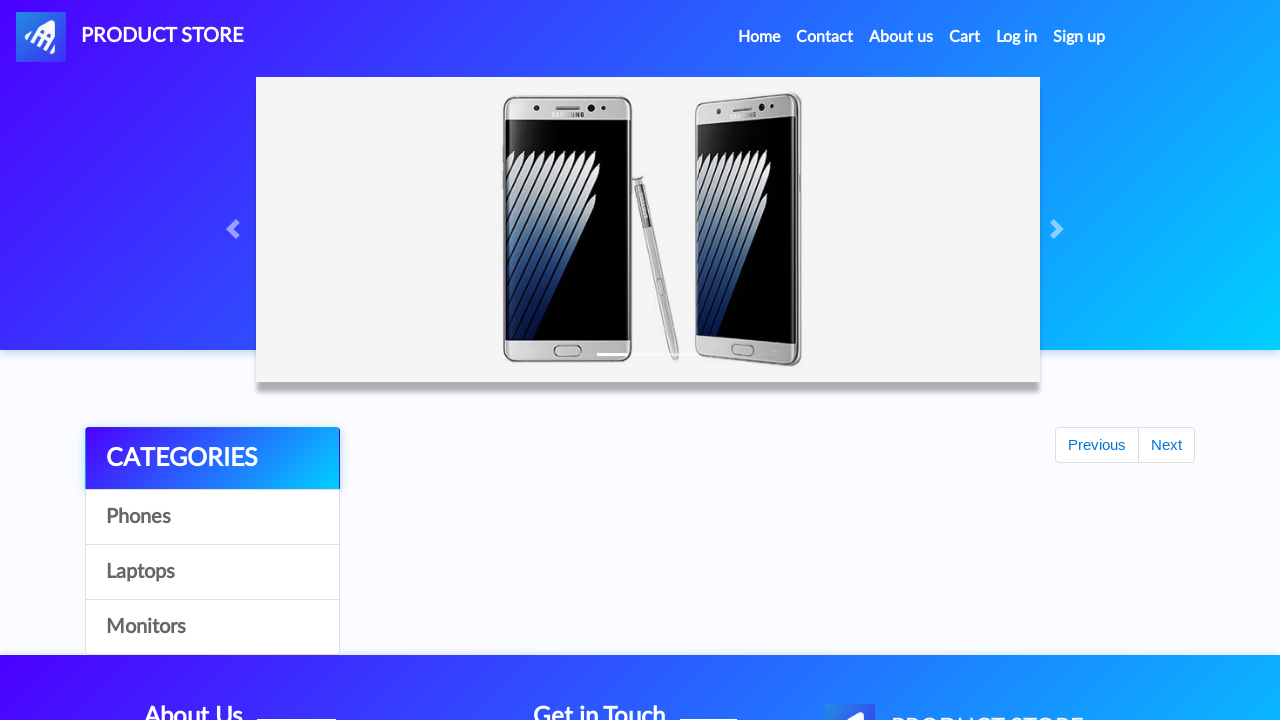

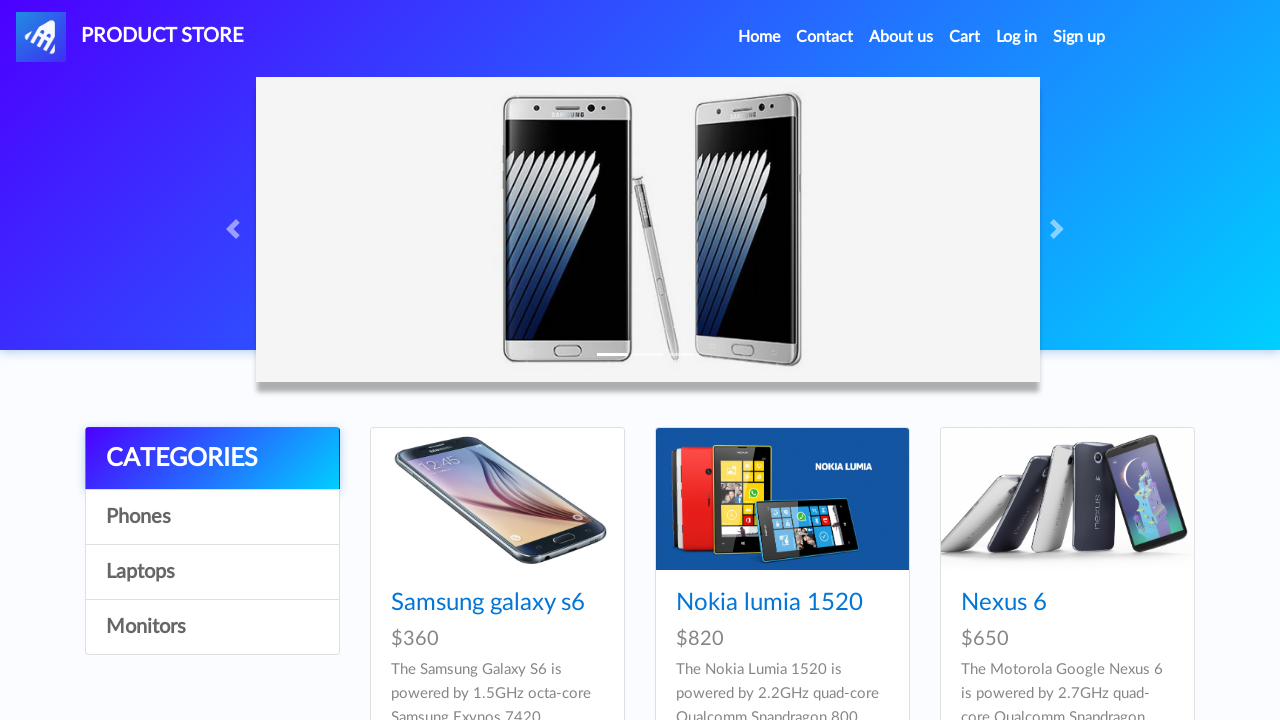